Tests filtering to display only active (uncompleted) todo items

Starting URL: https://demo.playwright.dev/todomvc

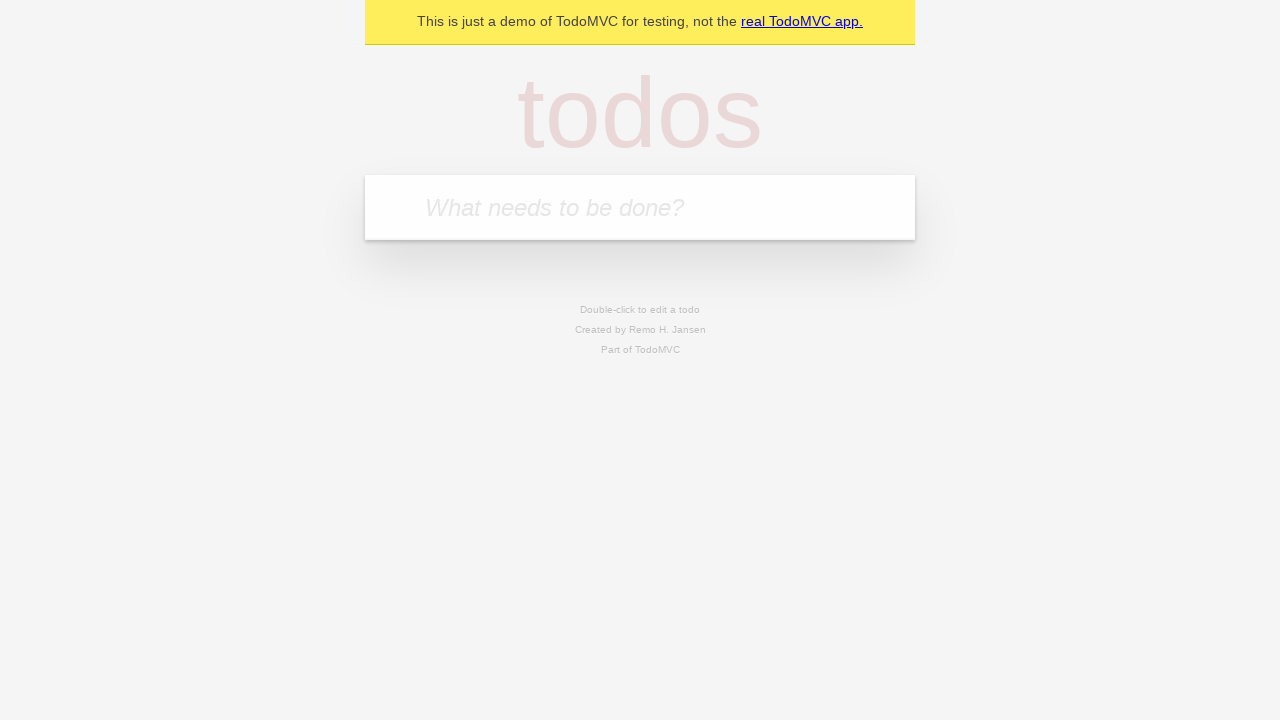

Filled todo input with 'buy some cheese' on internal:attr=[placeholder="What needs to be done?"i]
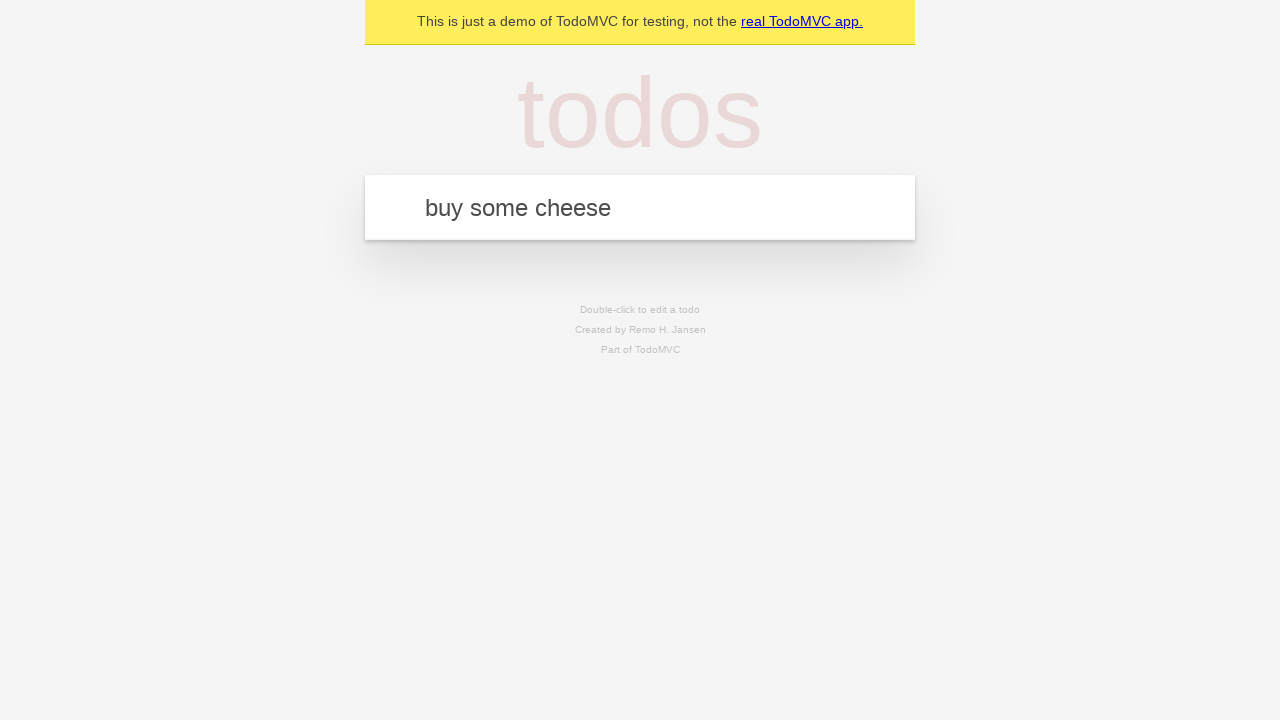

Pressed Enter to create first todo item on internal:attr=[placeholder="What needs to be done?"i]
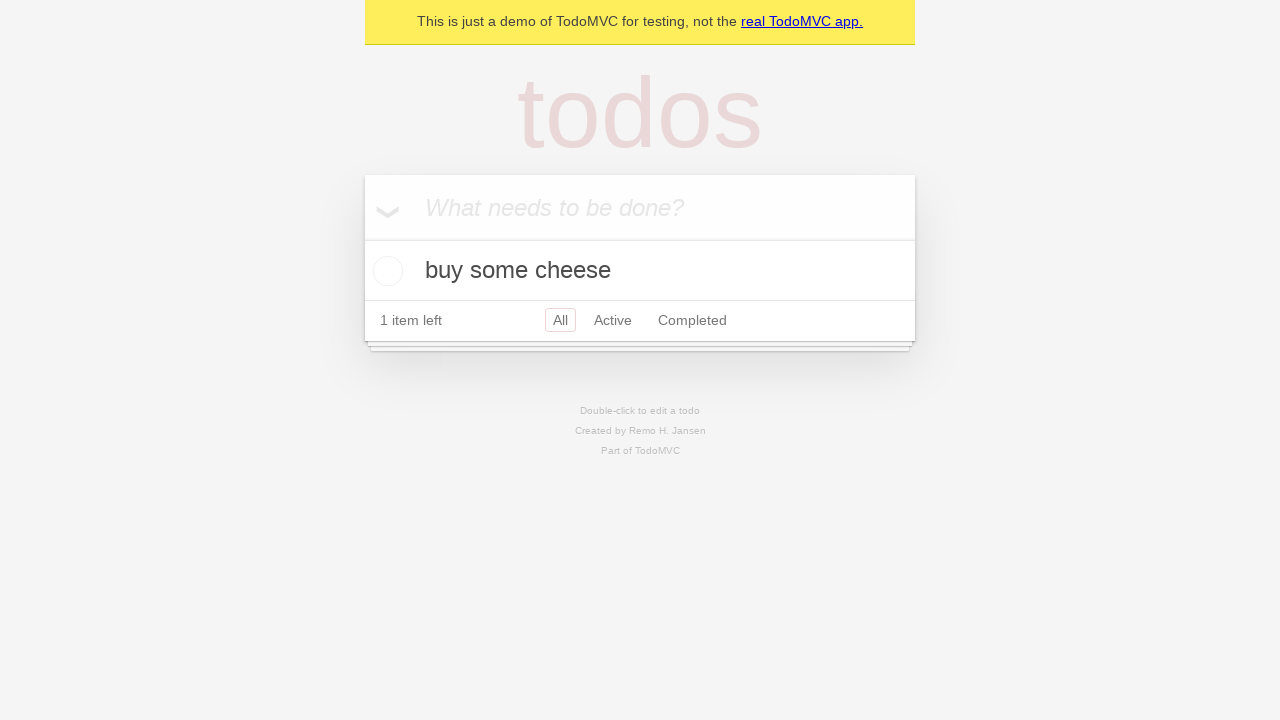

Filled todo input with 'feed the cat' on internal:attr=[placeholder="What needs to be done?"i]
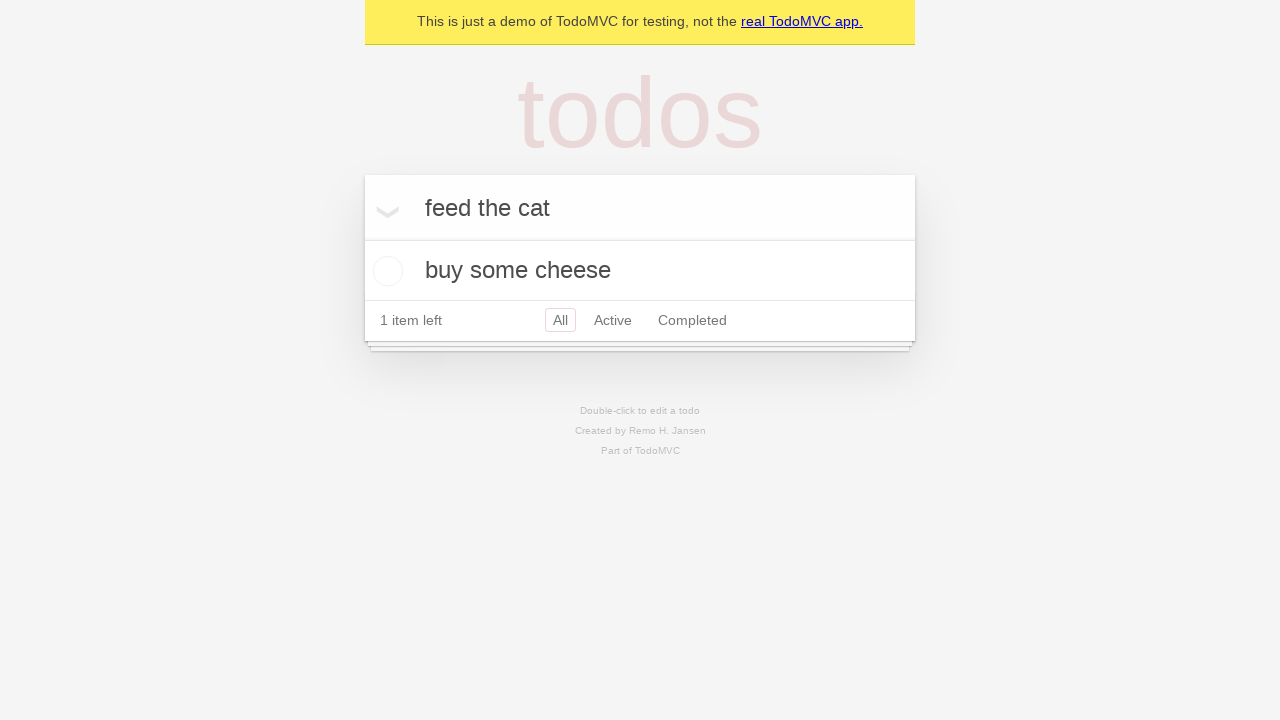

Pressed Enter to create second todo item on internal:attr=[placeholder="What needs to be done?"i]
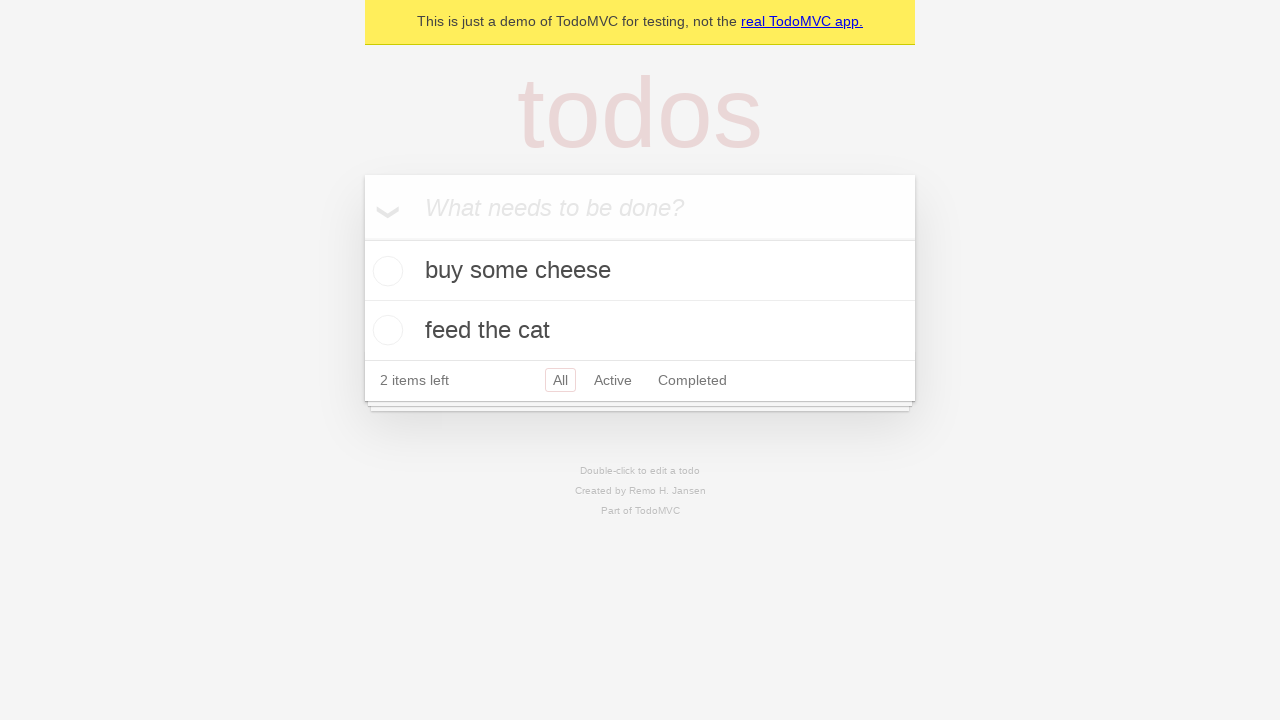

Filled todo input with 'book a doctors appointment' on internal:attr=[placeholder="What needs to be done?"i]
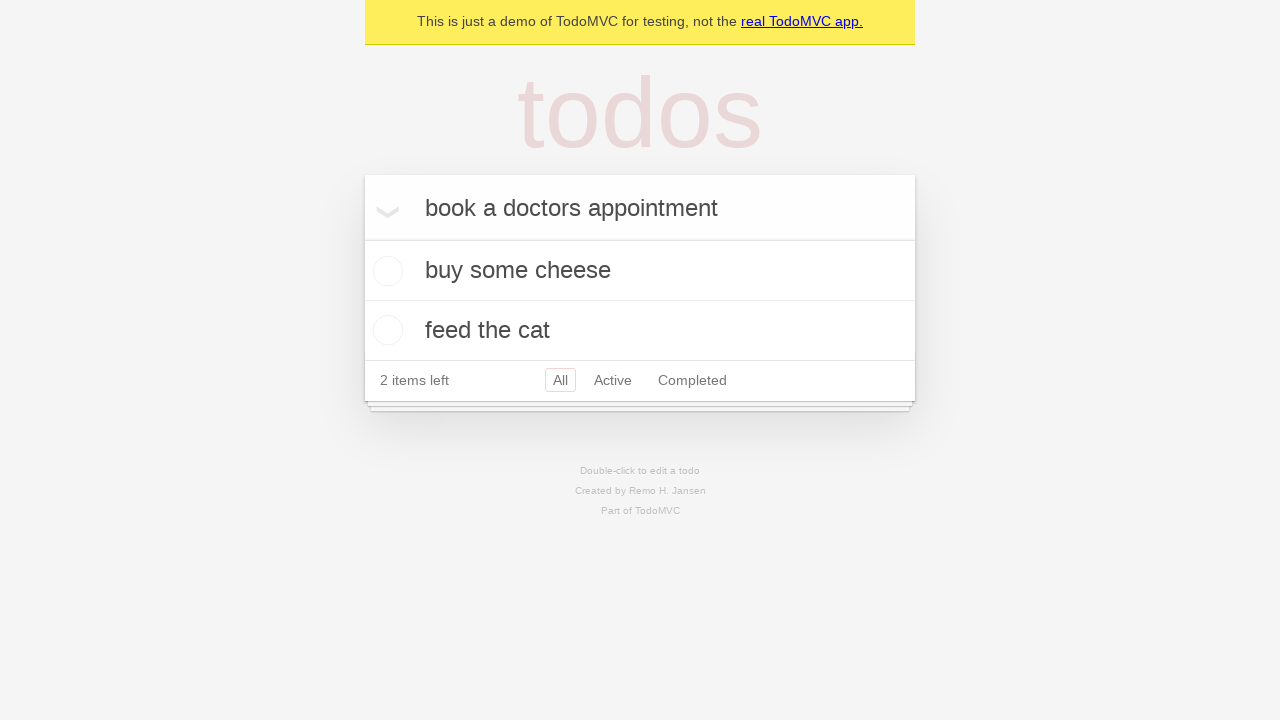

Pressed Enter to create third todo item on internal:attr=[placeholder="What needs to be done?"i]
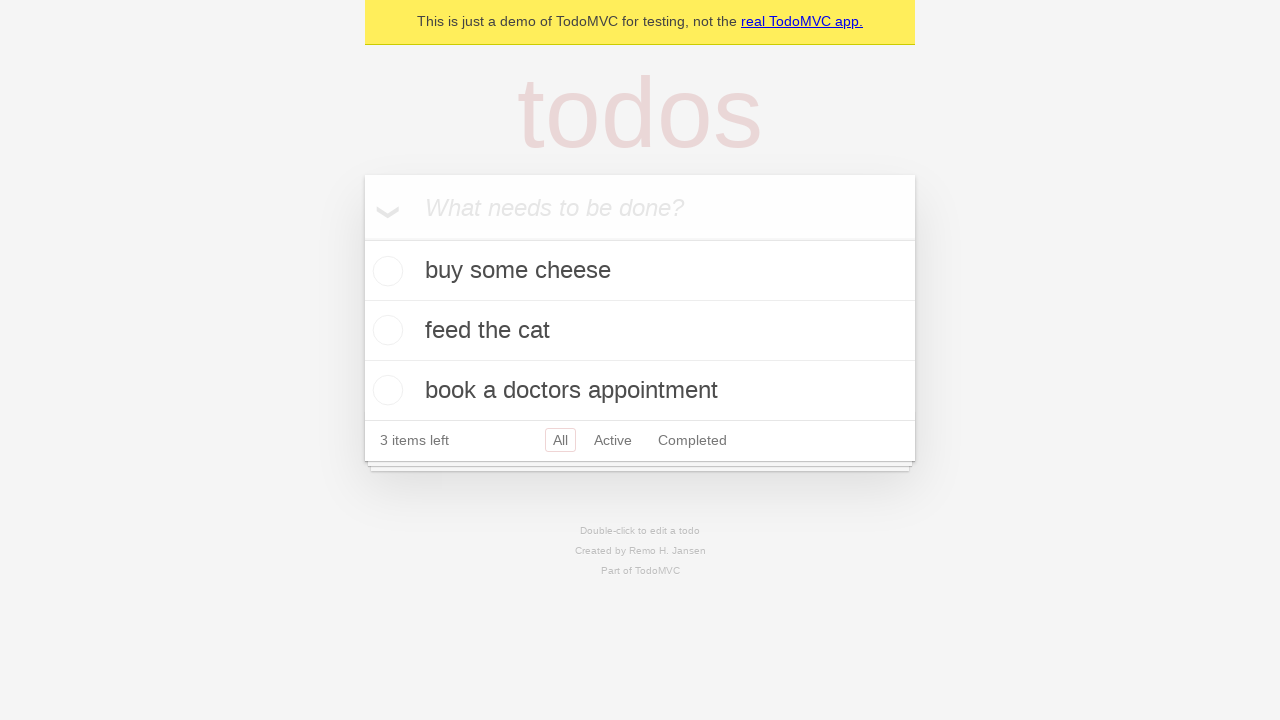

Checked the second todo item 'feed the cat' to mark as completed at (385, 330) on internal:testid=[data-testid="todo-item"s] >> nth=1 >> internal:role=checkbox
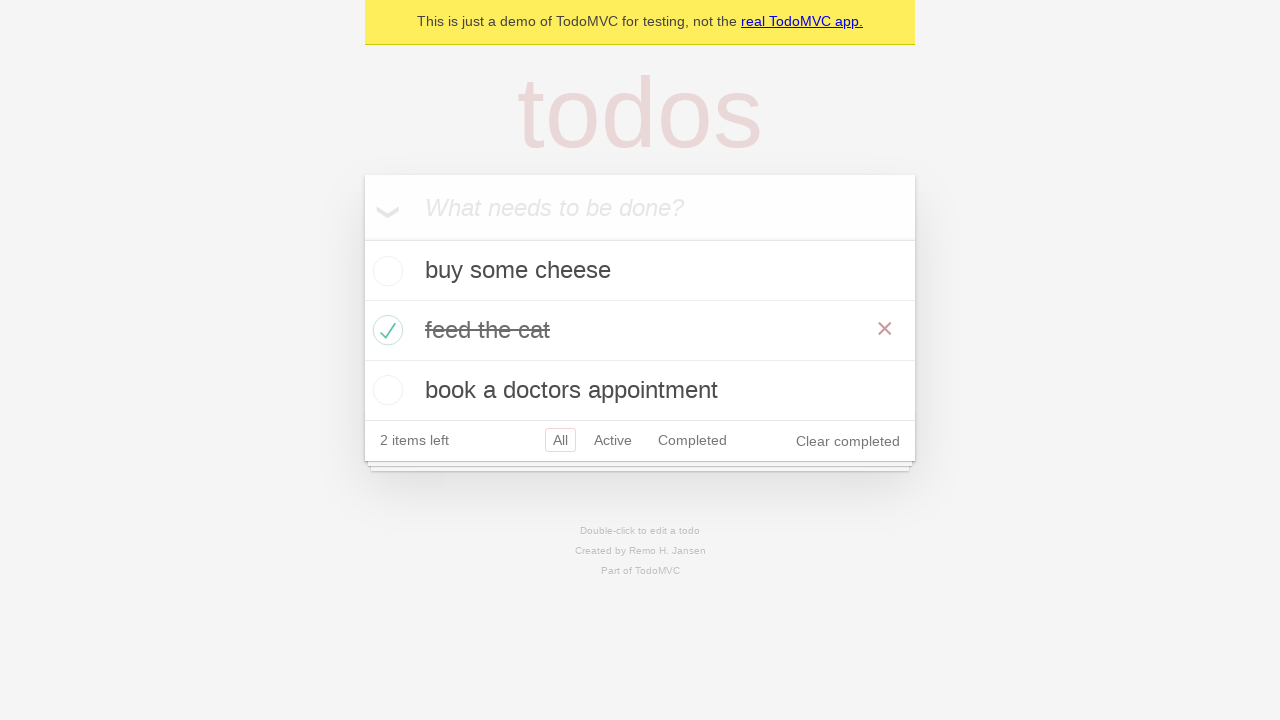

Clicked Active filter to display only uncompleted todo items at (613, 440) on internal:role=link[name="Active"i]
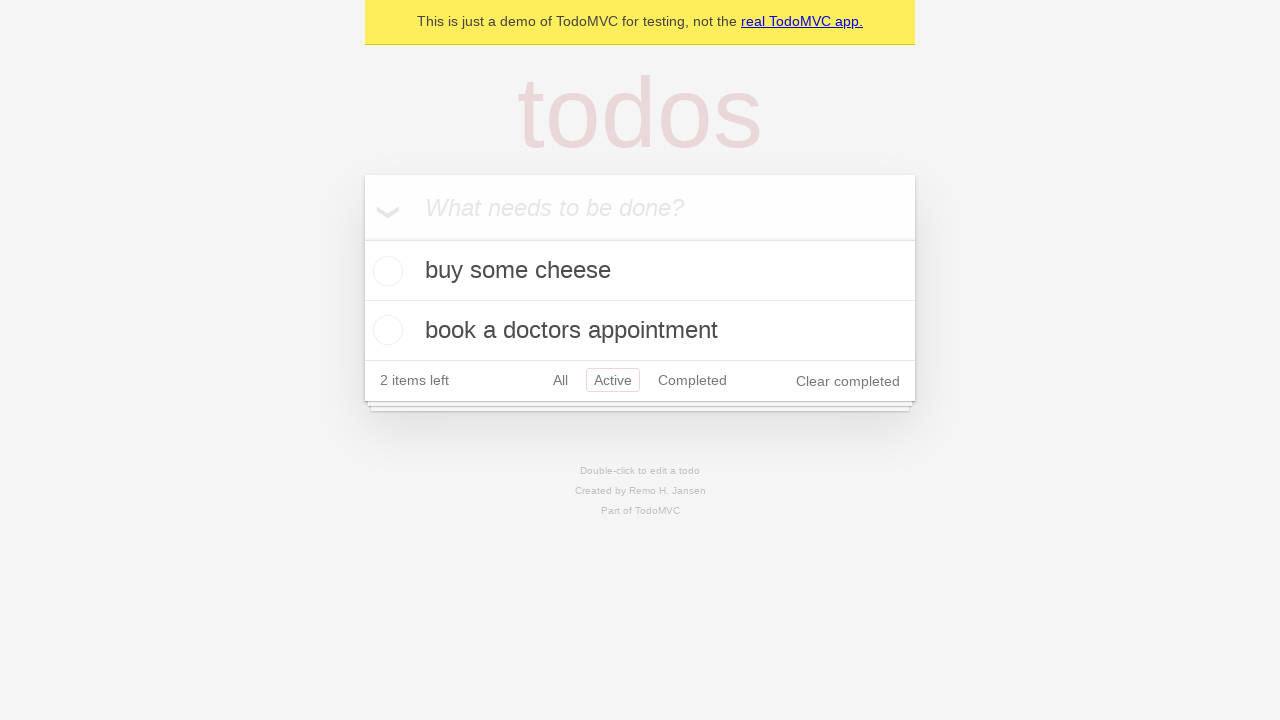

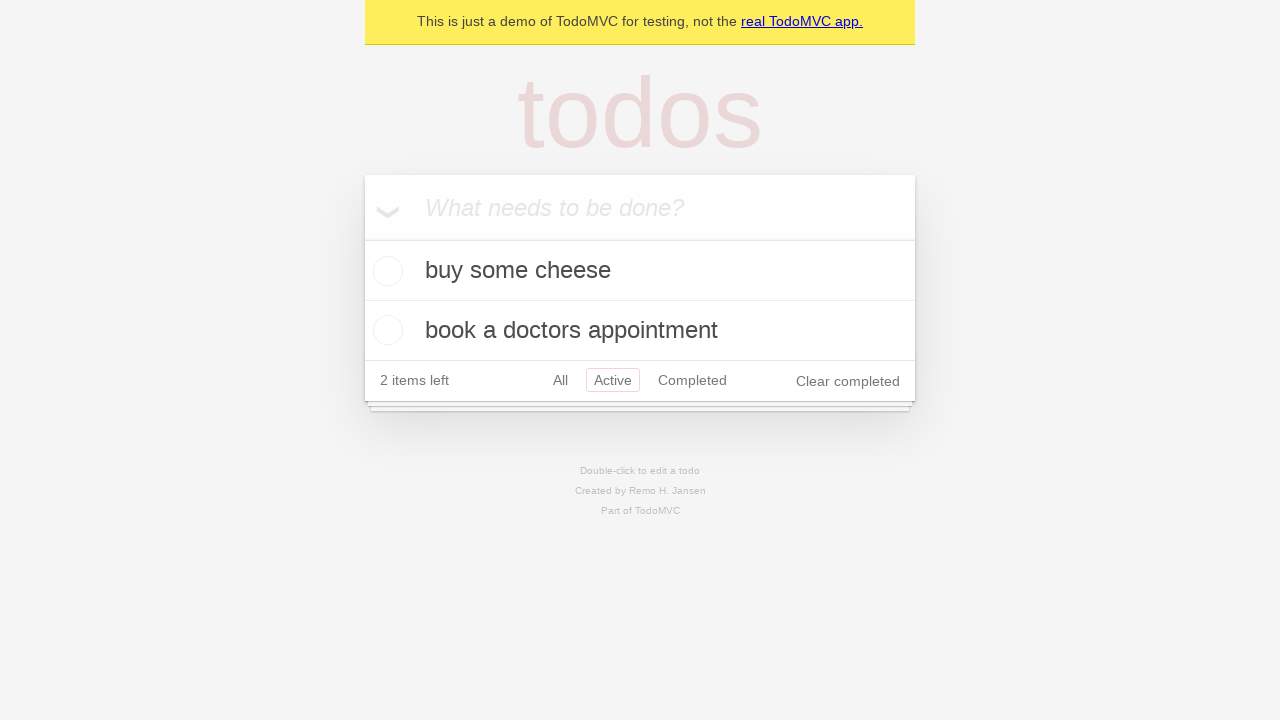